Tests that todo data persists after page reload

Starting URL: https://demo.playwright.dev/todomvc

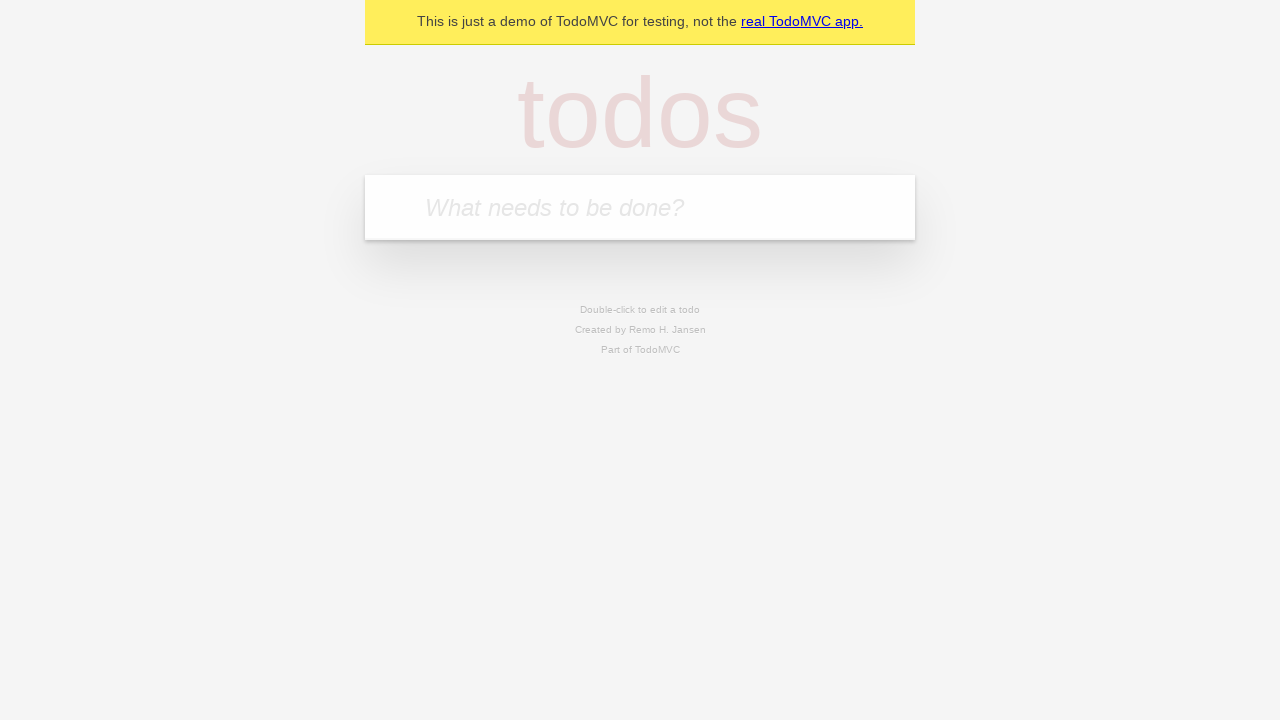

Filled todo input with 'buy some cheese' on internal:attr=[placeholder="What needs to be done?"i]
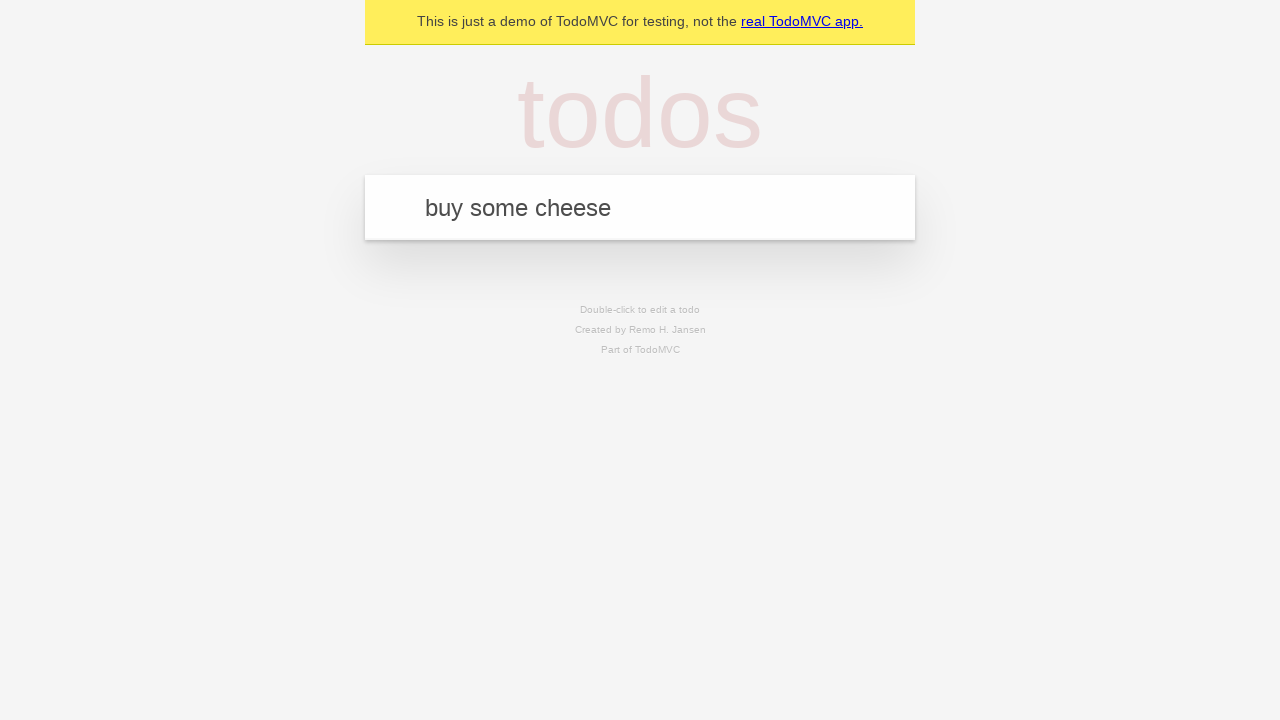

Pressed Enter to create first todo item on internal:attr=[placeholder="What needs to be done?"i]
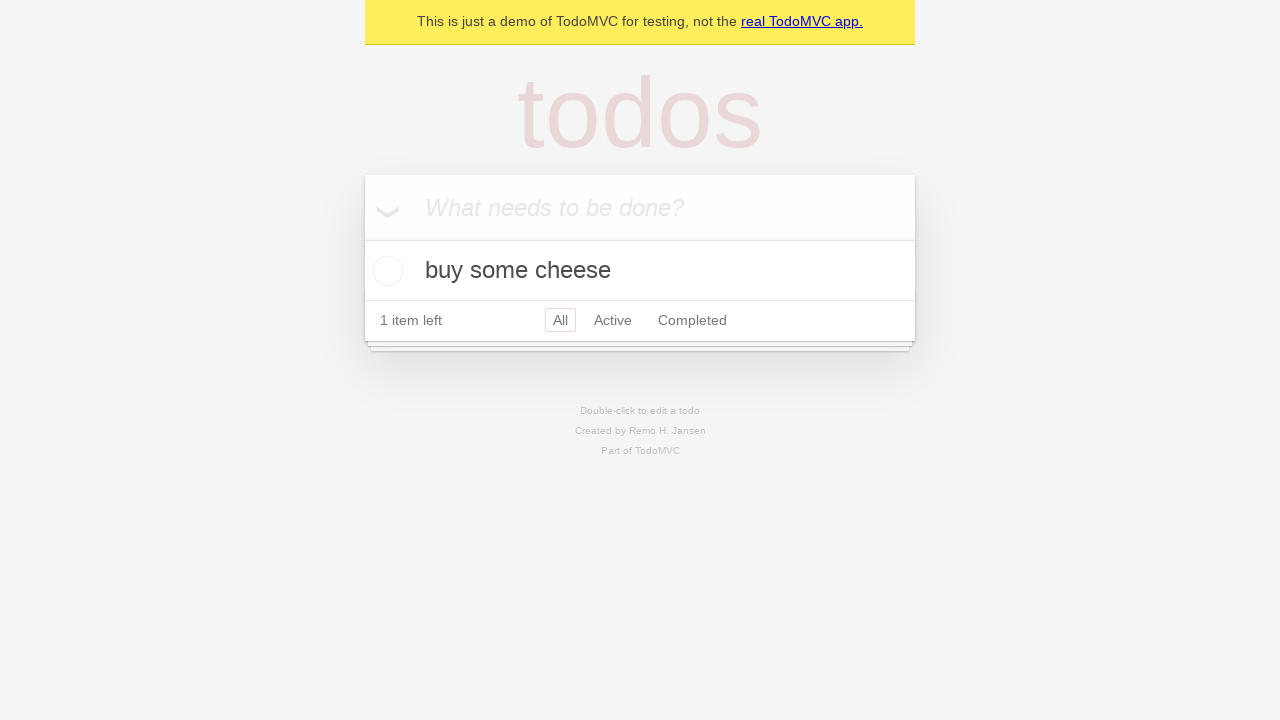

Filled todo input with 'feed the cat' on internal:attr=[placeholder="What needs to be done?"i]
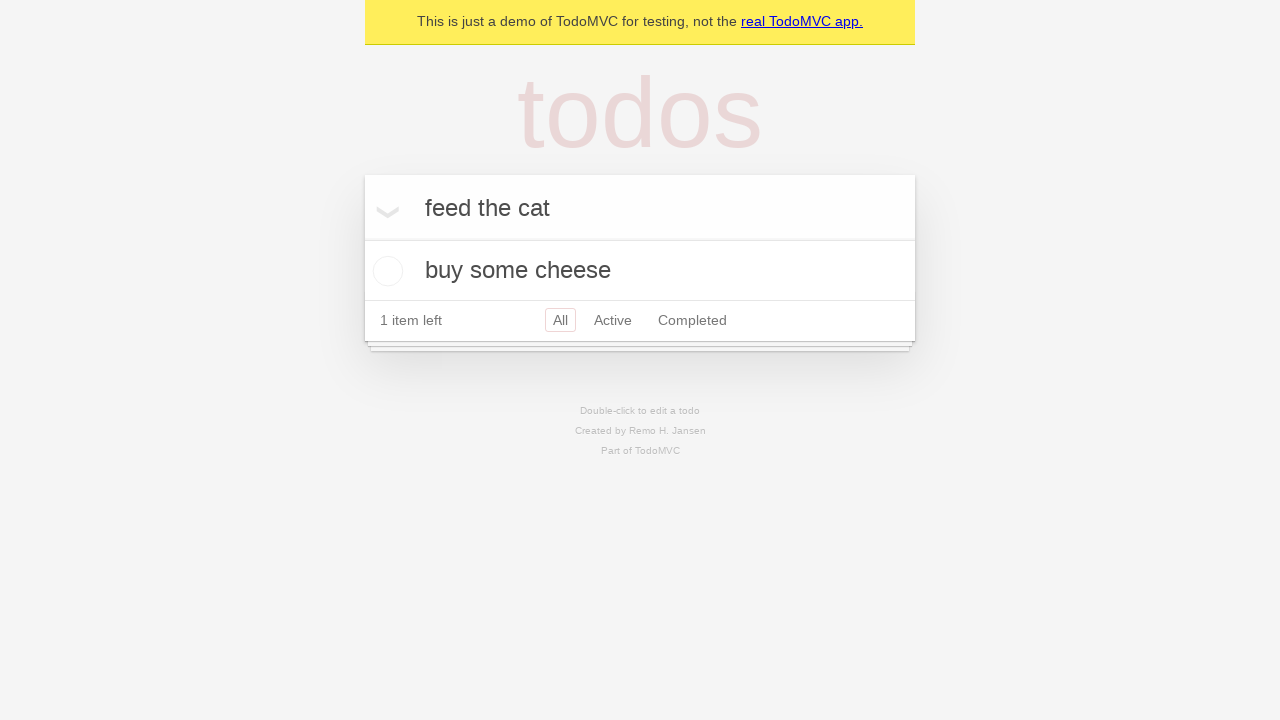

Pressed Enter to create second todo item on internal:attr=[placeholder="What needs to be done?"i]
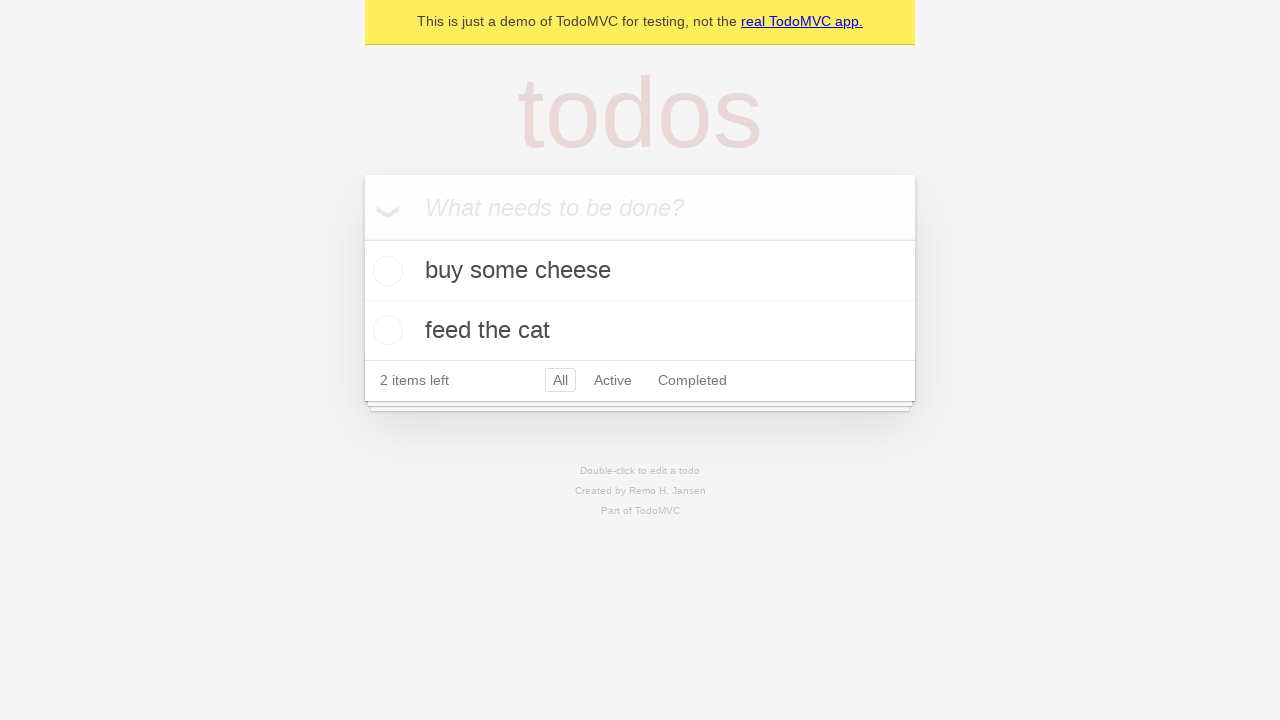

Checked the first todo item at (385, 271) on internal:testid=[data-testid="todo-item"s] >> nth=0 >> internal:role=checkbox
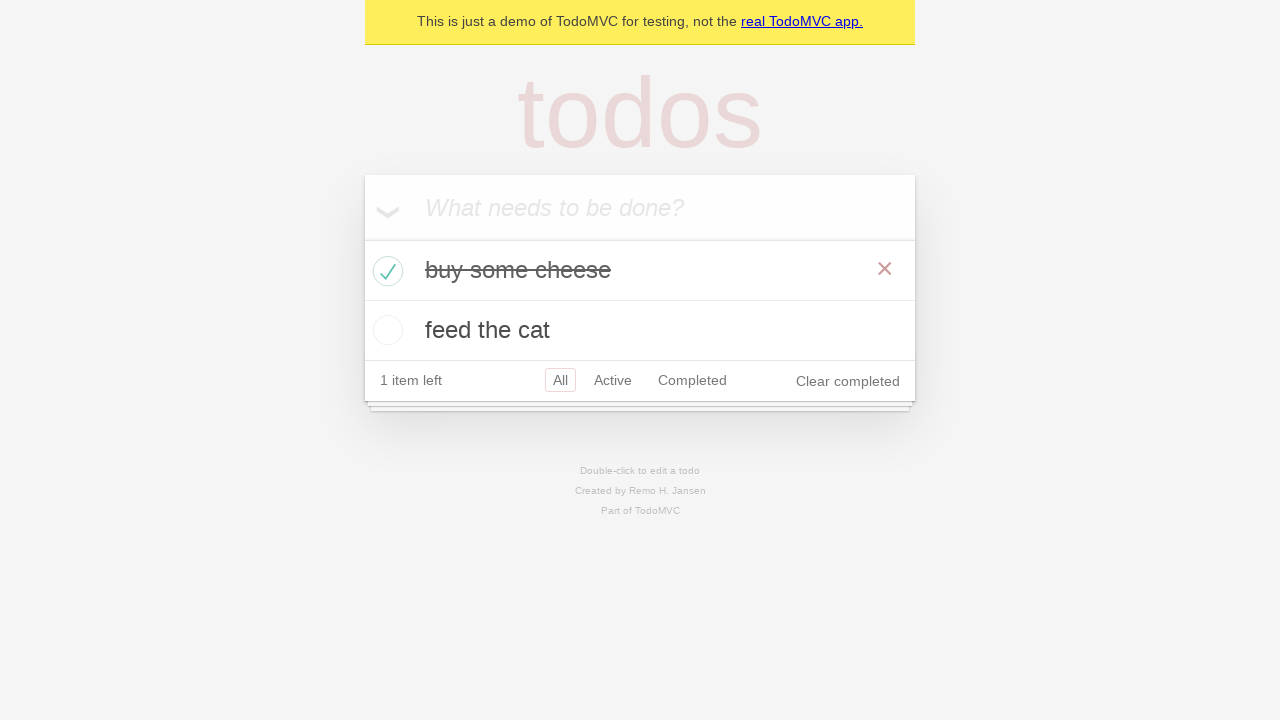

Reloaded the page to test data persistence
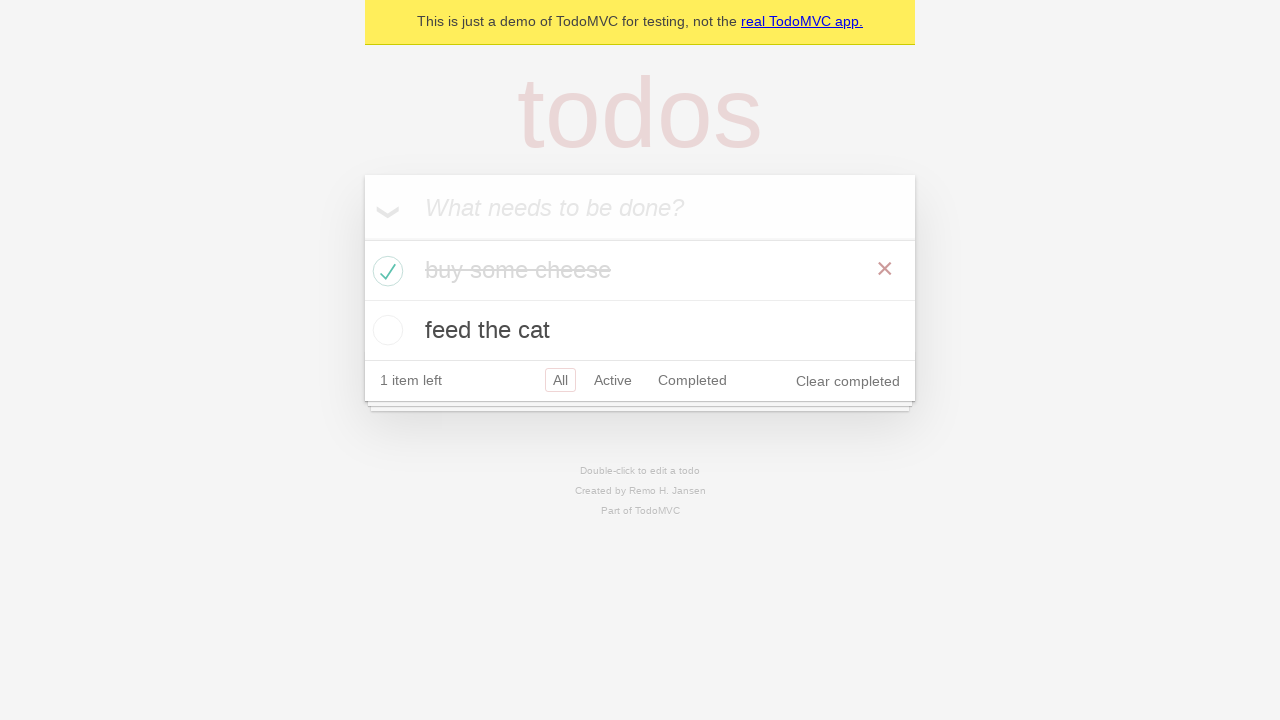

Verified todo items persisted after page reload
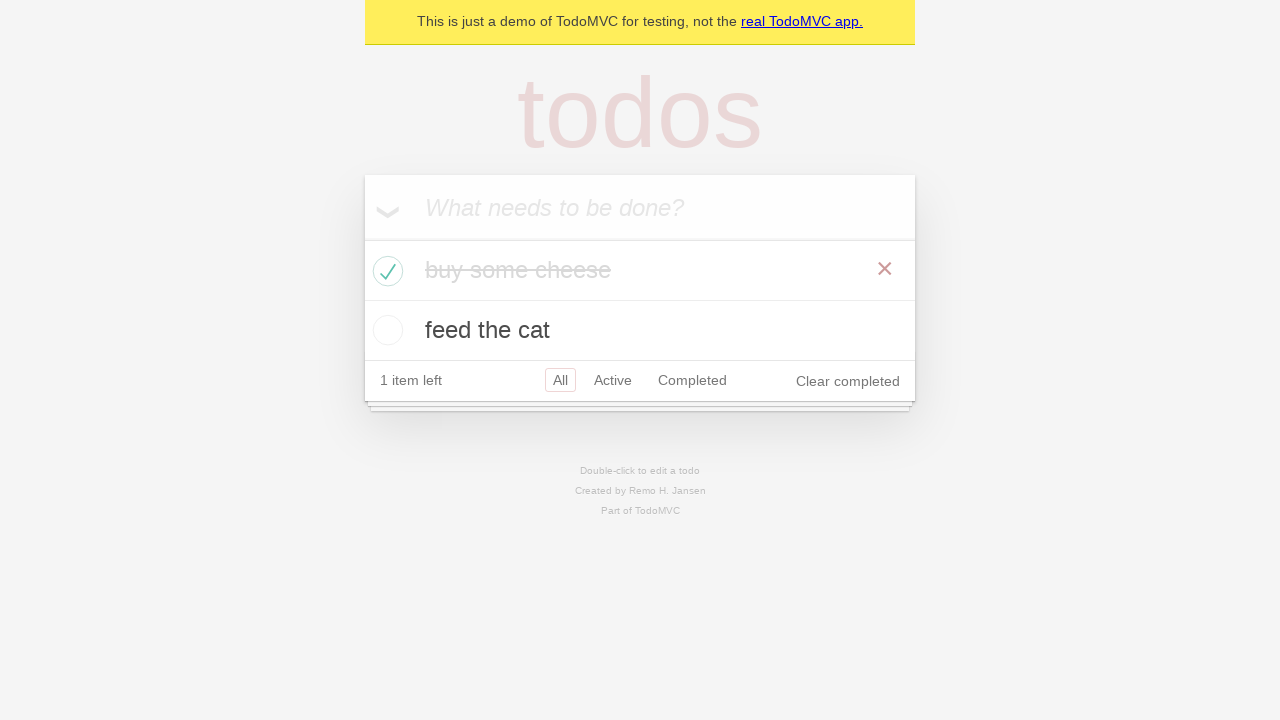

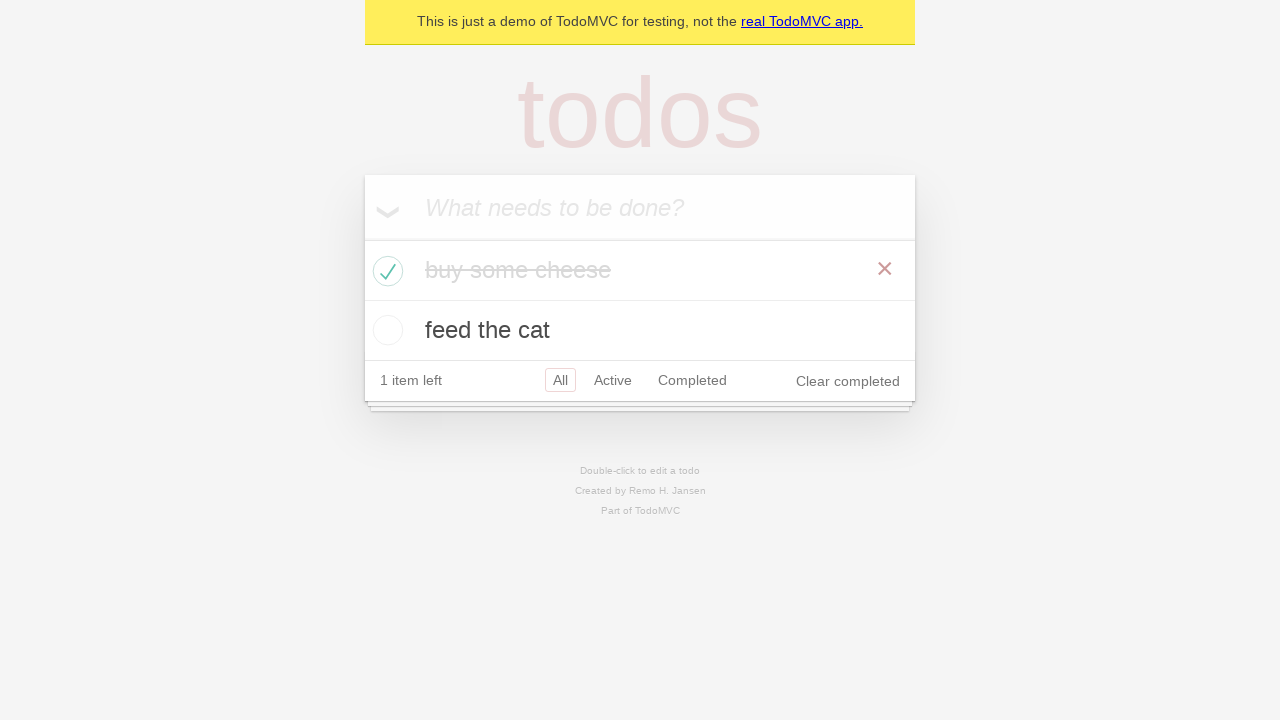